Tests handling a simple JavaScript alert by clicking a button that triggers an alert and then accepting it.

Starting URL: https://demoqa.com/alerts

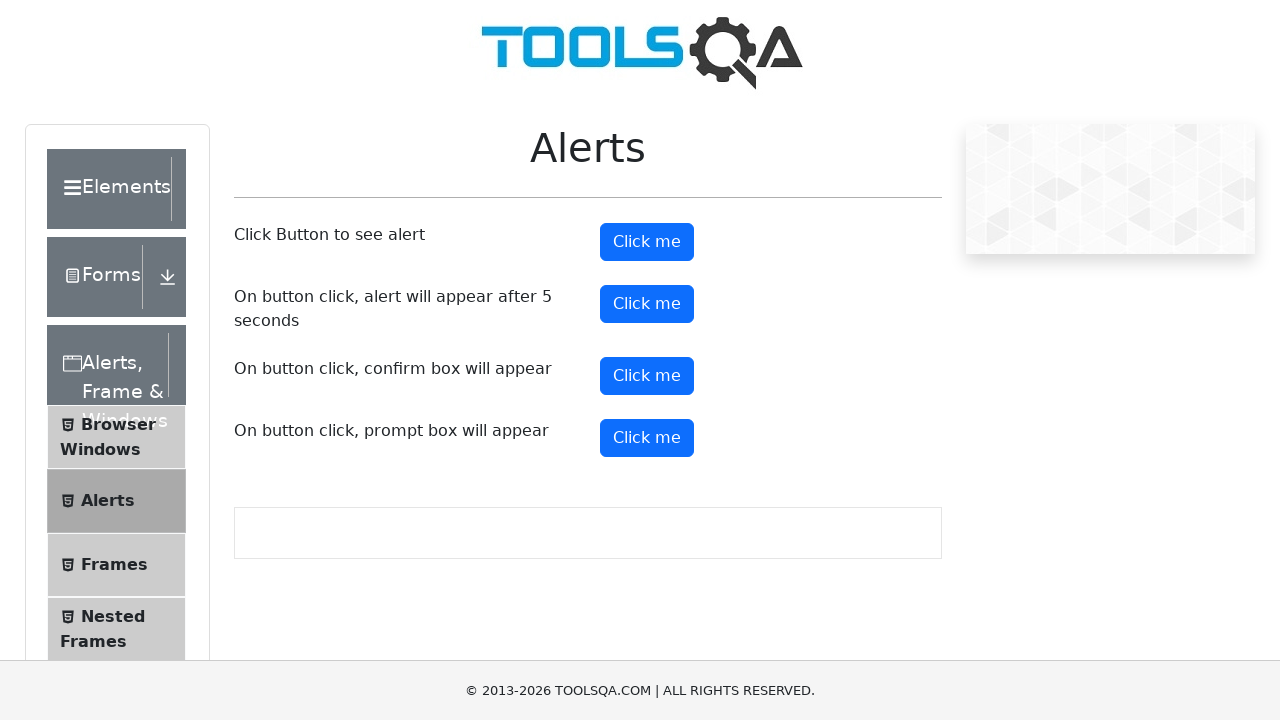

Clicked alert button to trigger JavaScript alert at (647, 242) on #alertButton
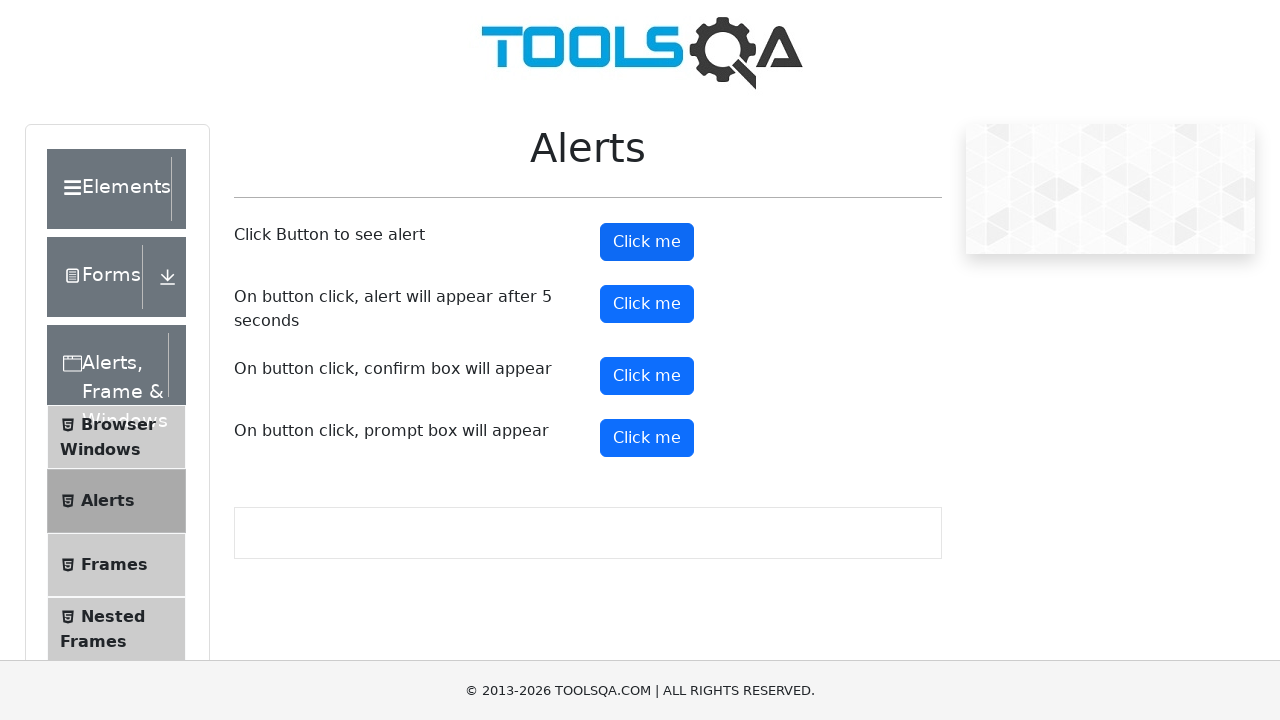

Set up dialog handler to accept alerts
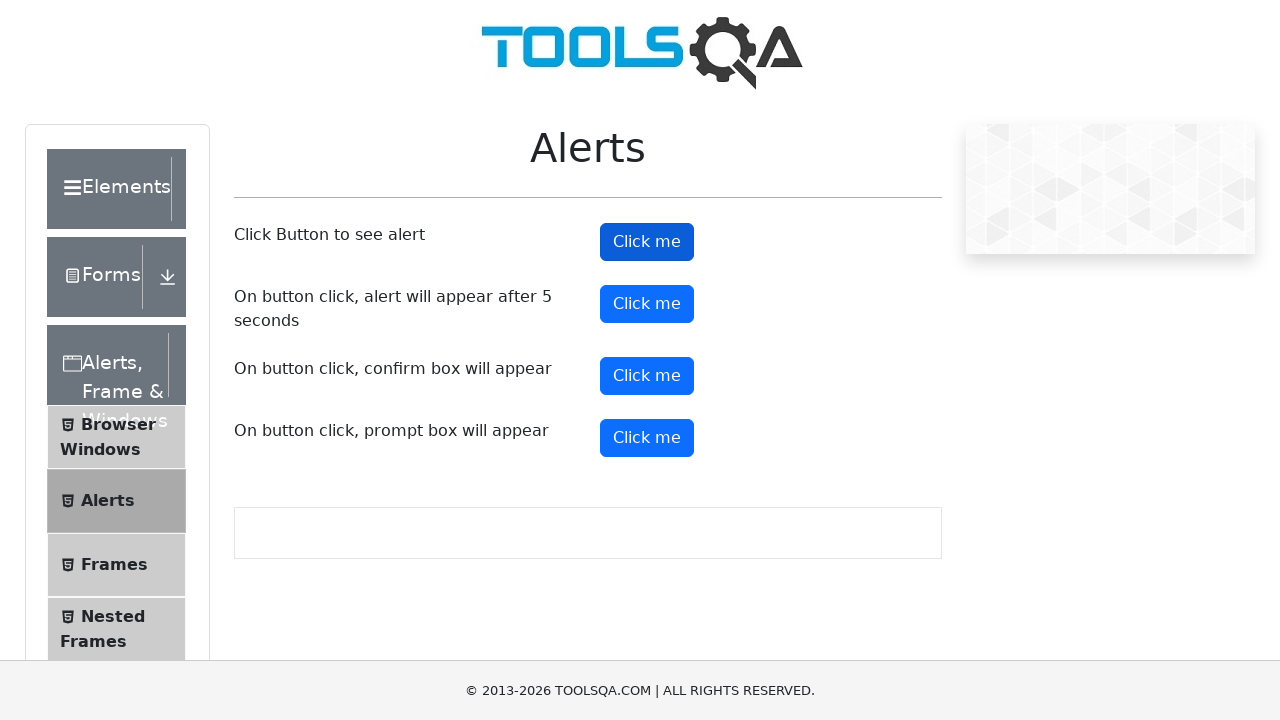

Clicked alert button again to trigger alert at (647, 242) on #alertButton
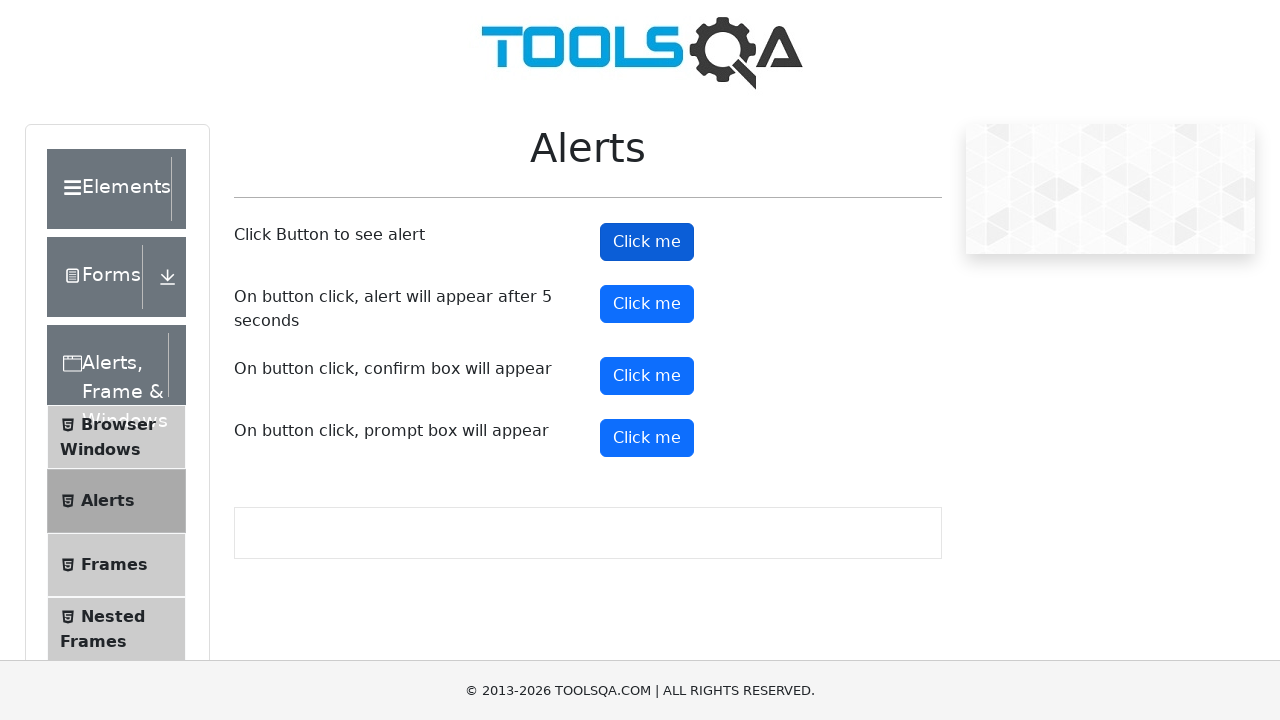

Waited 500ms for alert to appear
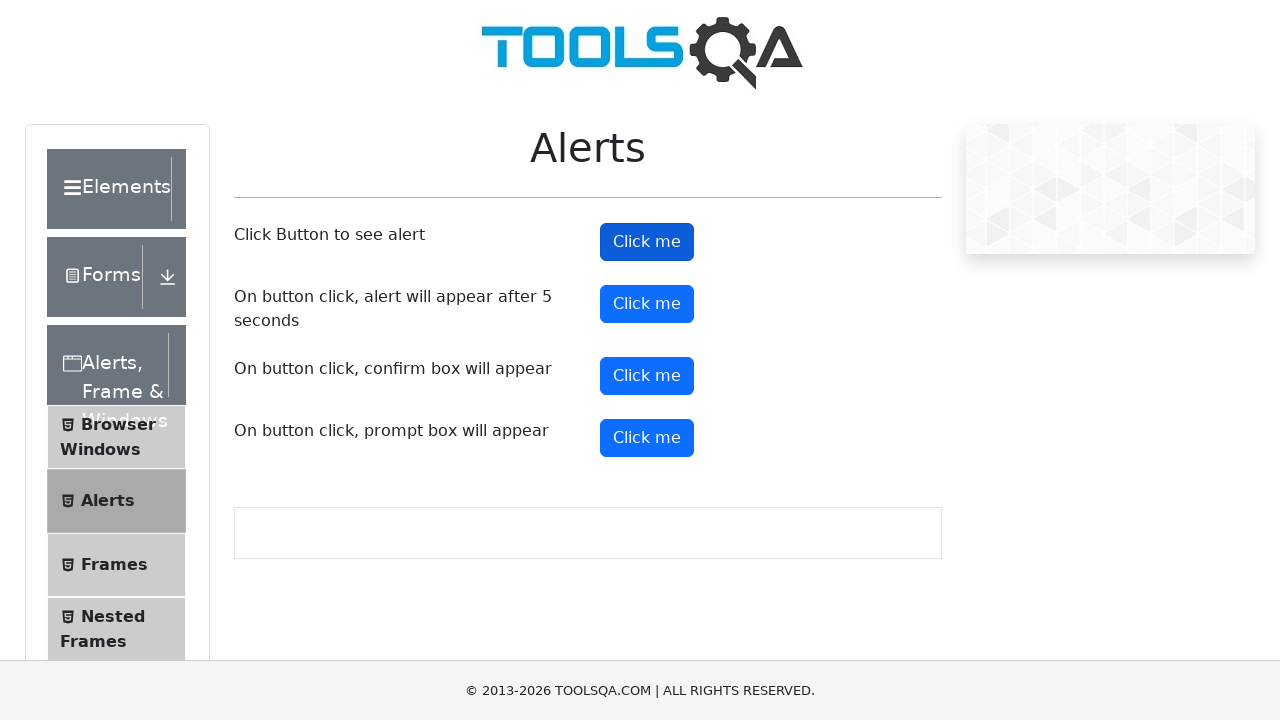

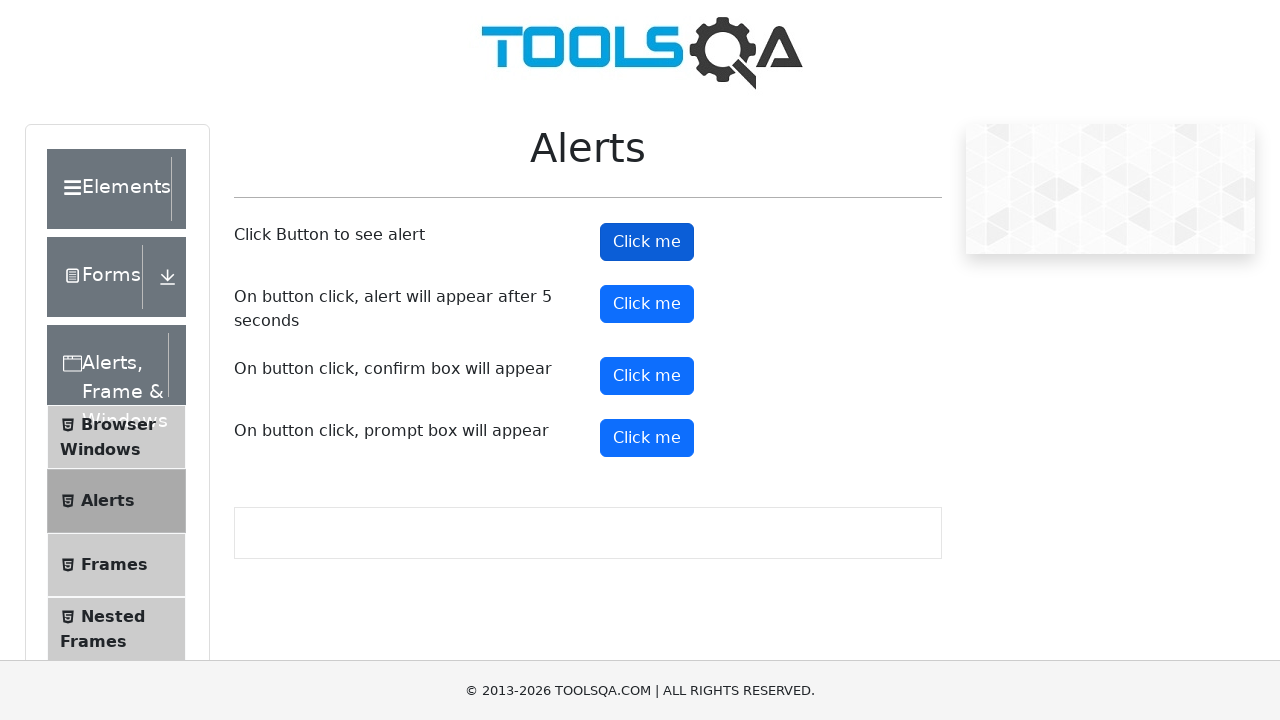